Tests adding multiple todo items to the list and verifies they appear correctly

Starting URL: https://demo.playwright.dev/todomvc

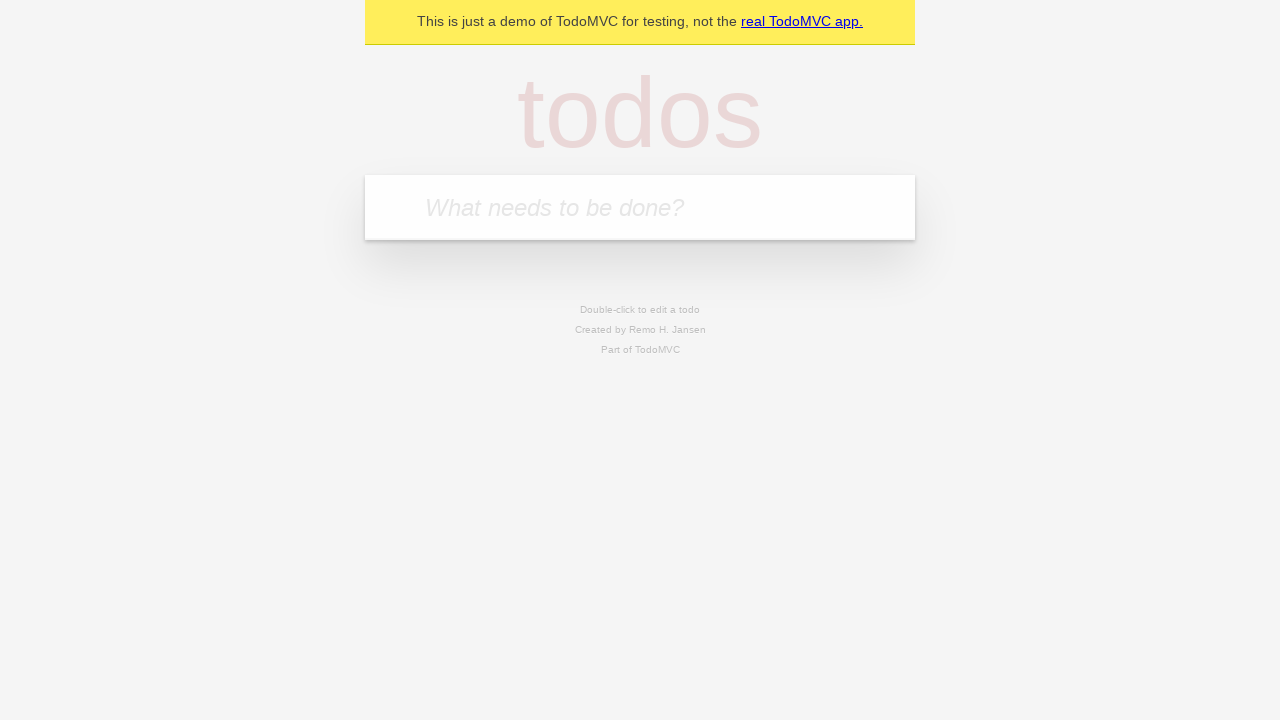

Located the todo input field with placeholder 'What needs to be done?'
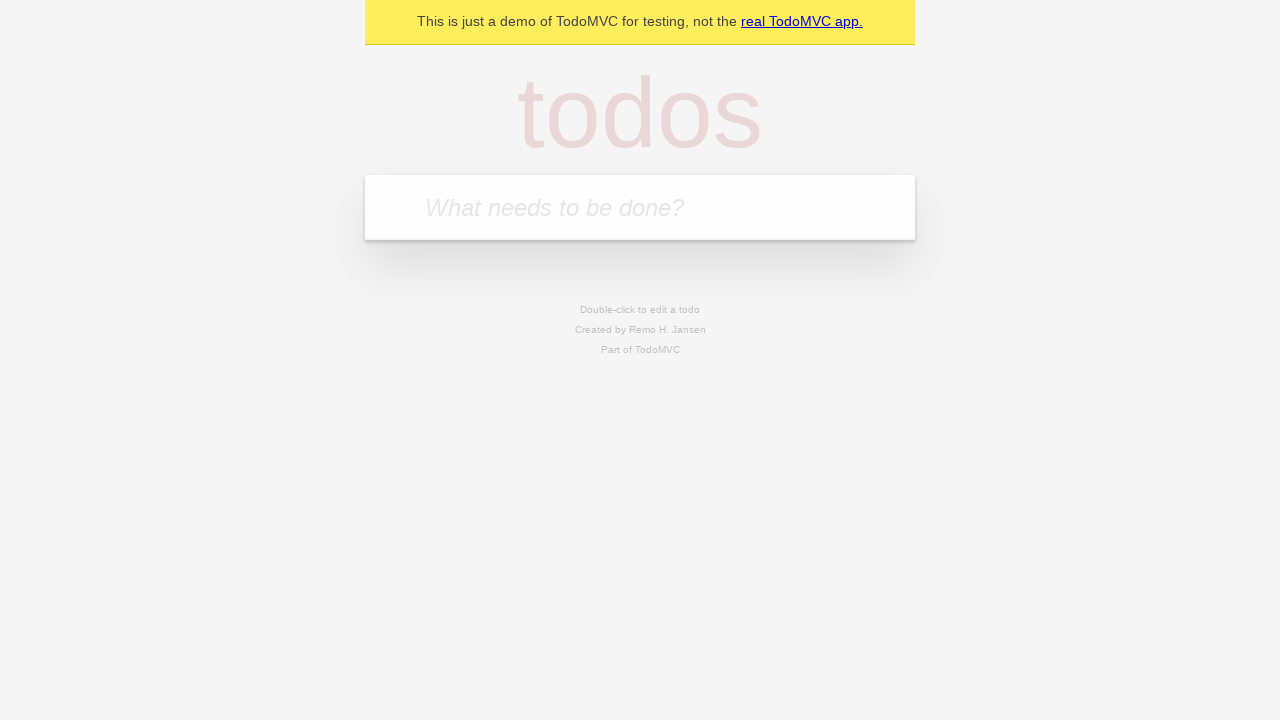

Filled first todo input with 'buy some cheese' on internal:attr=[placeholder="What needs to be done?"i]
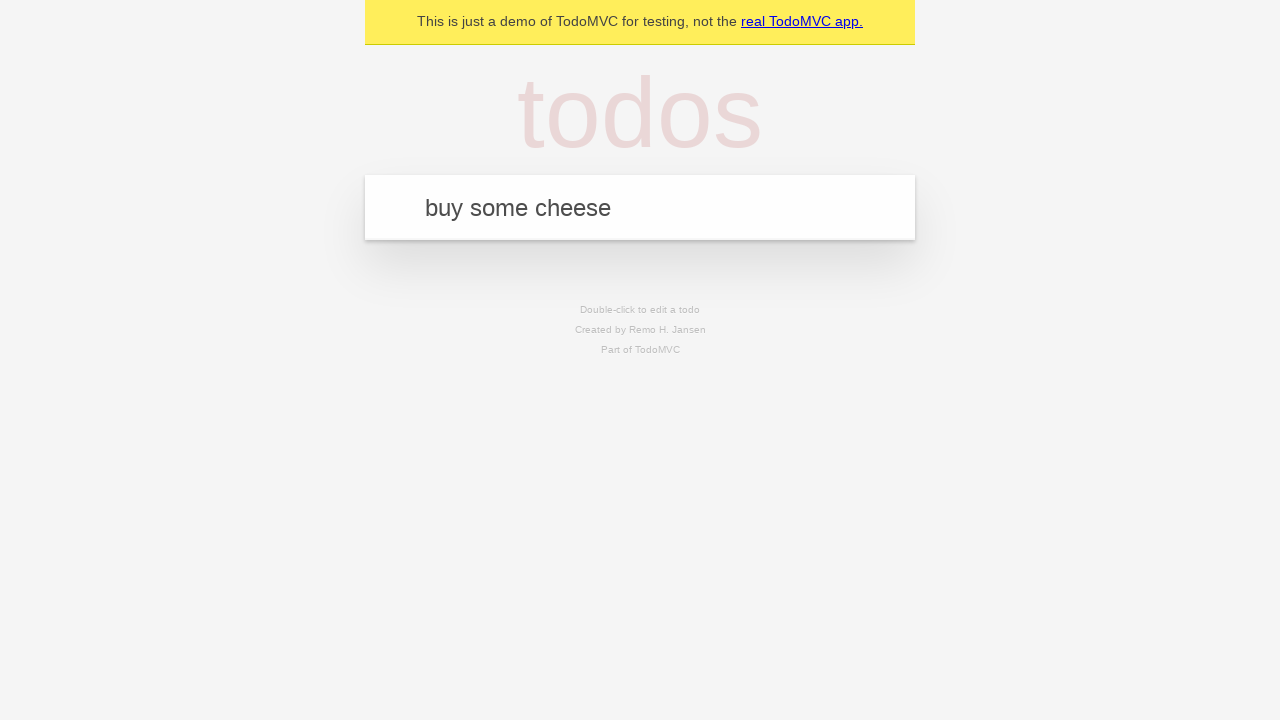

Pressed Enter to create first todo item on internal:attr=[placeholder="What needs to be done?"i]
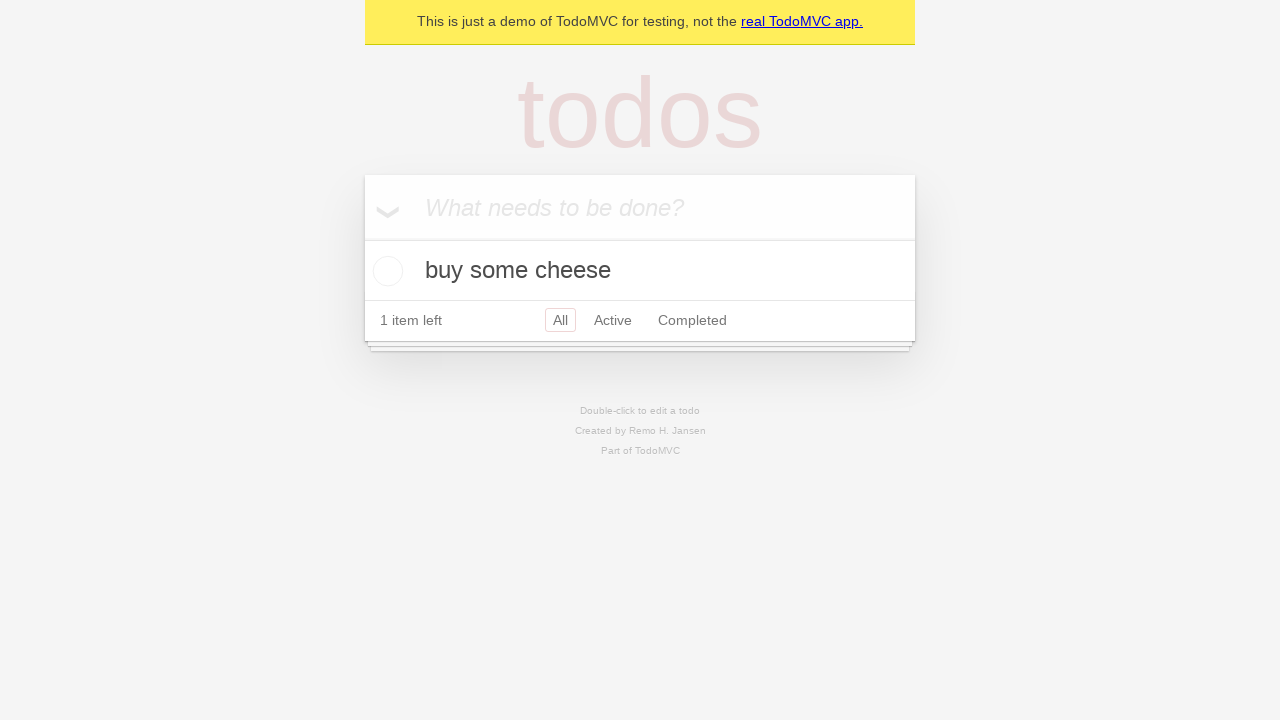

First todo item appeared in the list
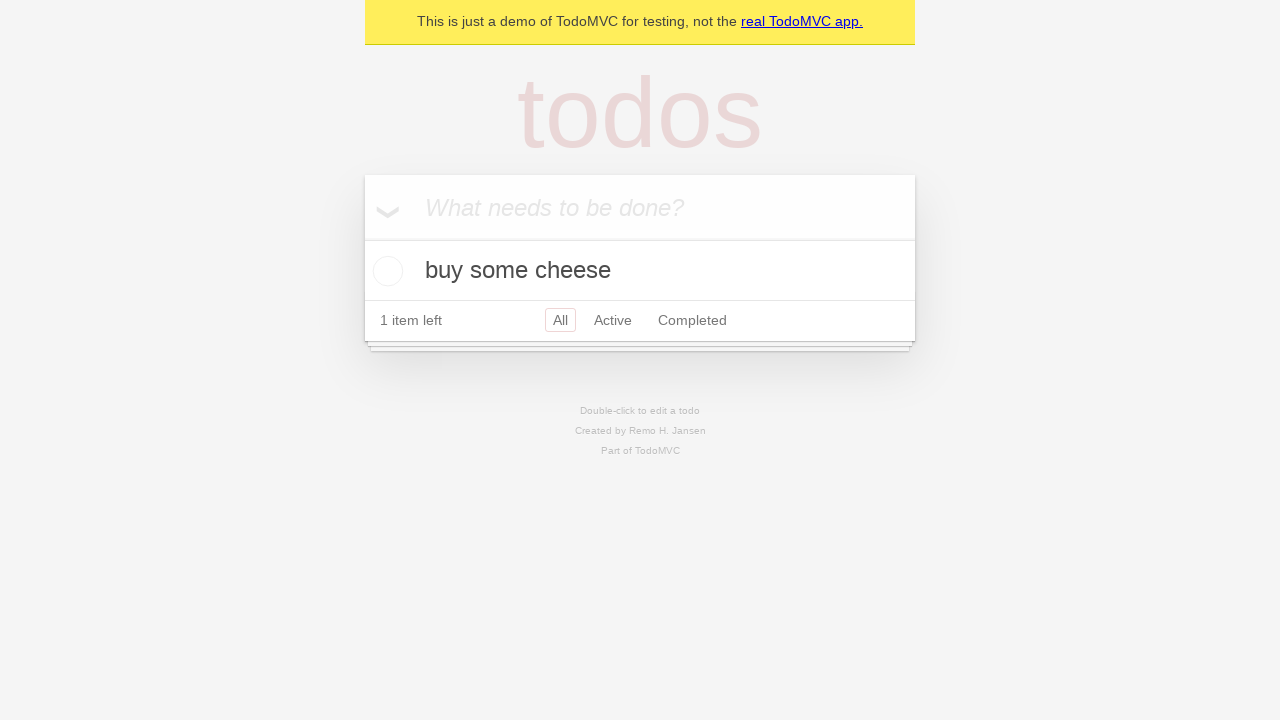

Filled second todo input with 'feed the cat' on internal:attr=[placeholder="What needs to be done?"i]
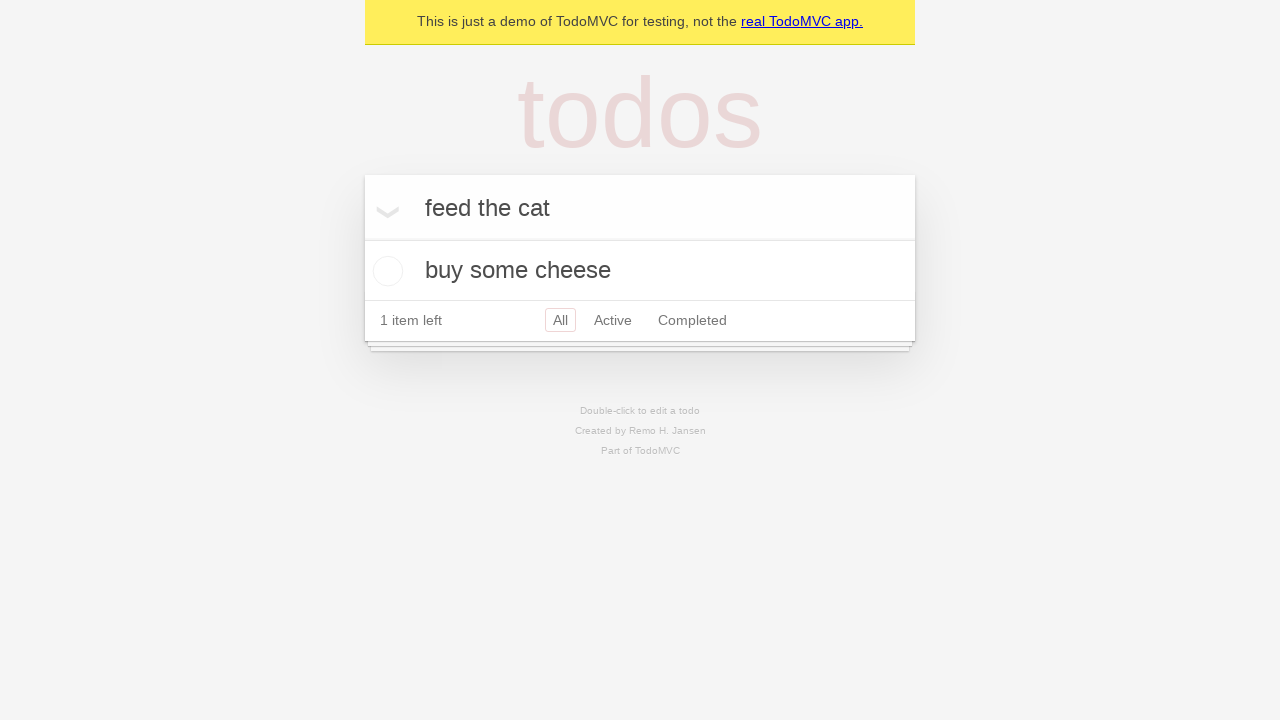

Pressed Enter to create second todo item on internal:attr=[placeholder="What needs to be done?"i]
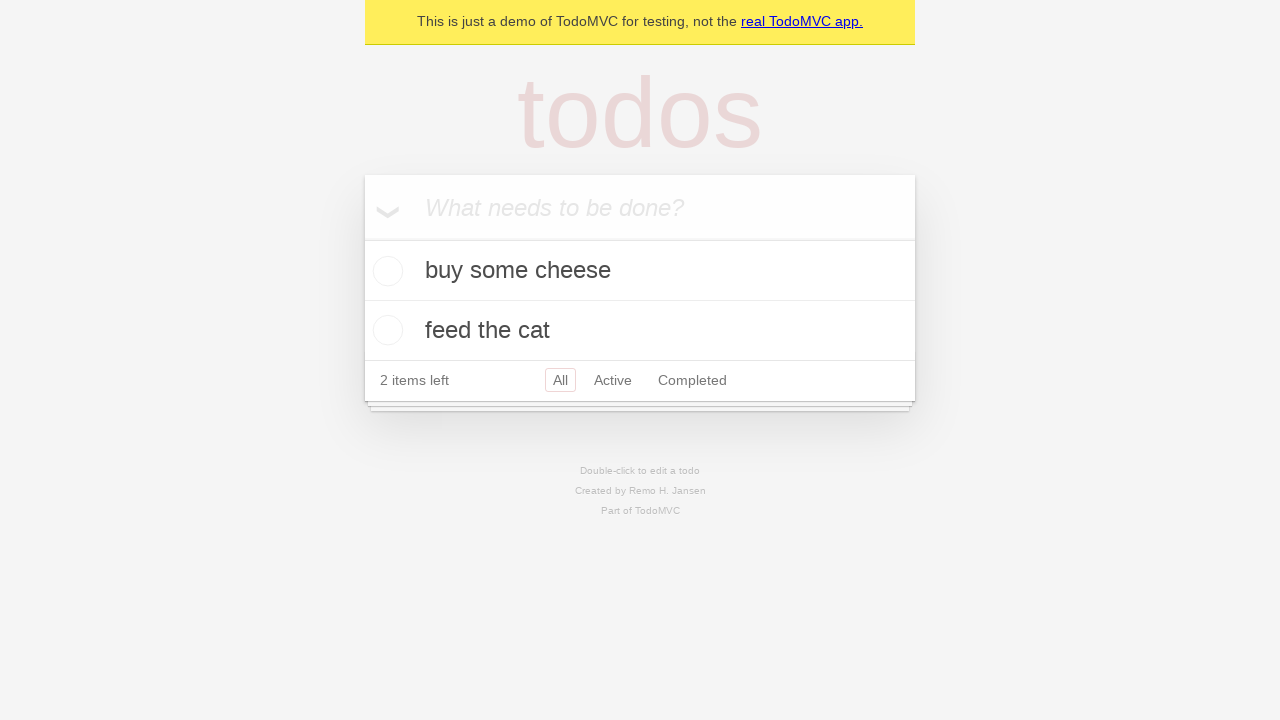

Verified that two todo items are now in the list
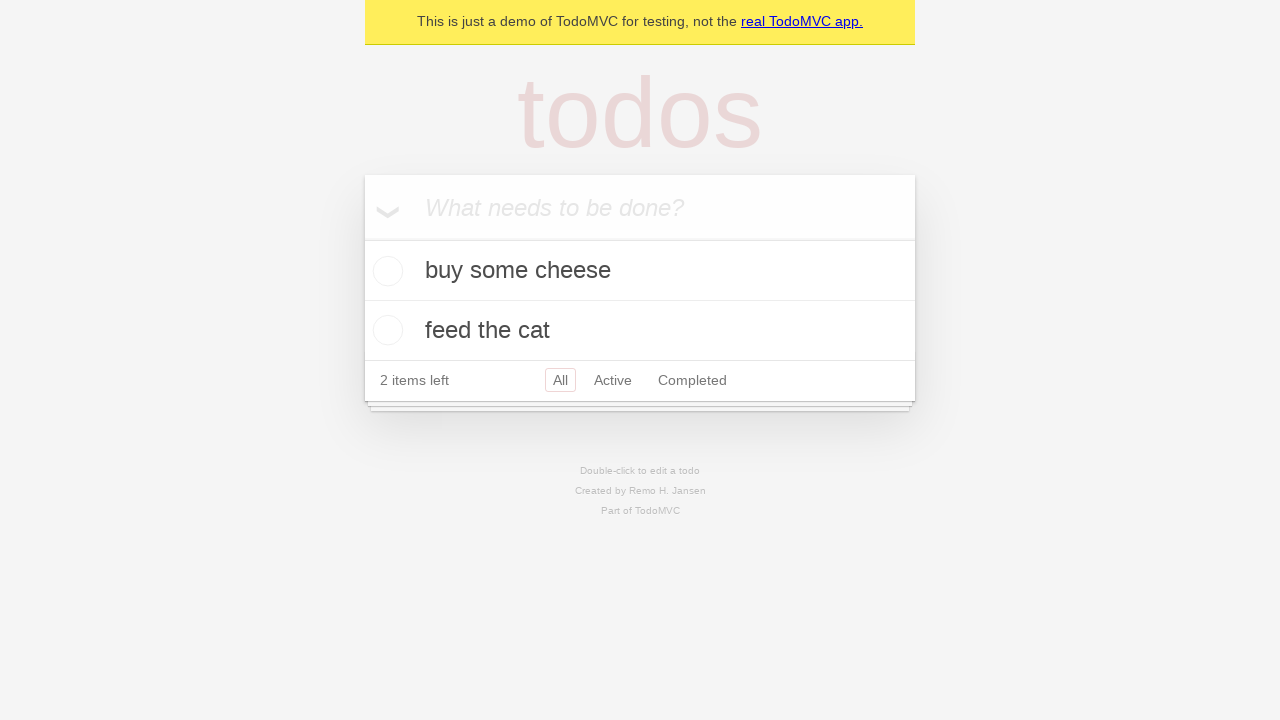

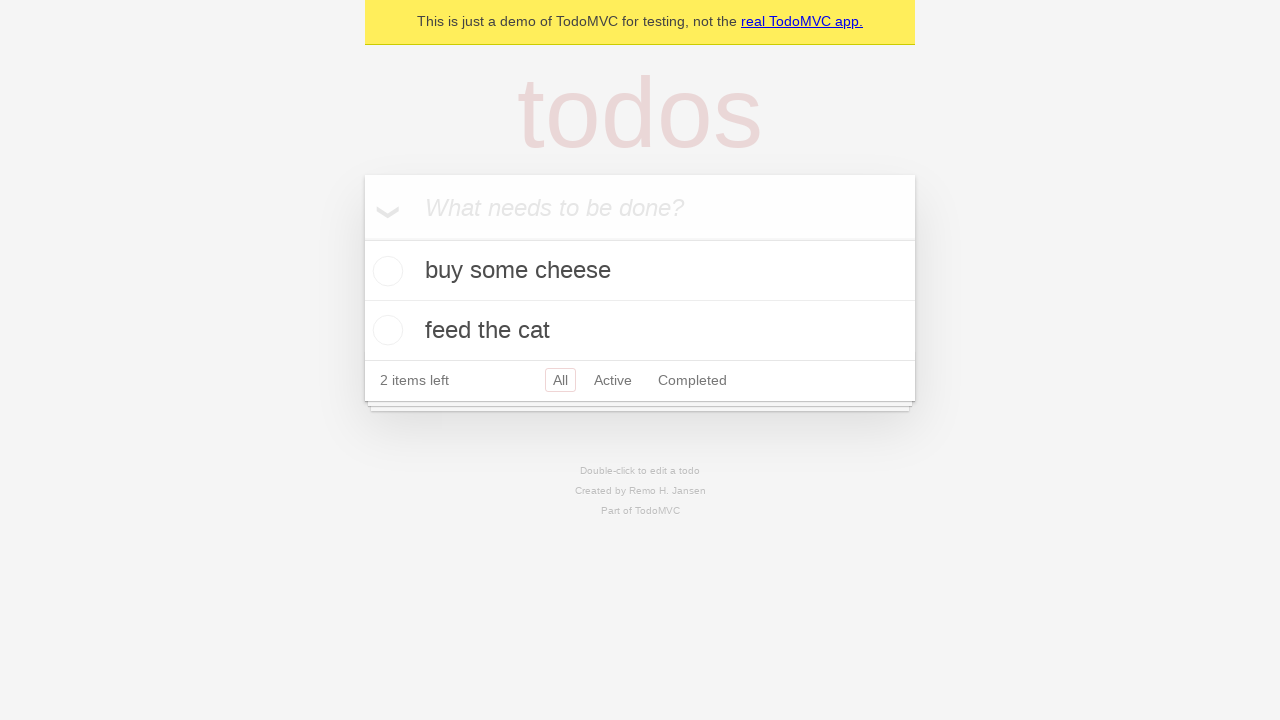